Tests mouse hover functionality by hovering over a poster image and verifying that the price element becomes visible

Starting URL: https://qaplayground.dev/apps/mouse-hover/

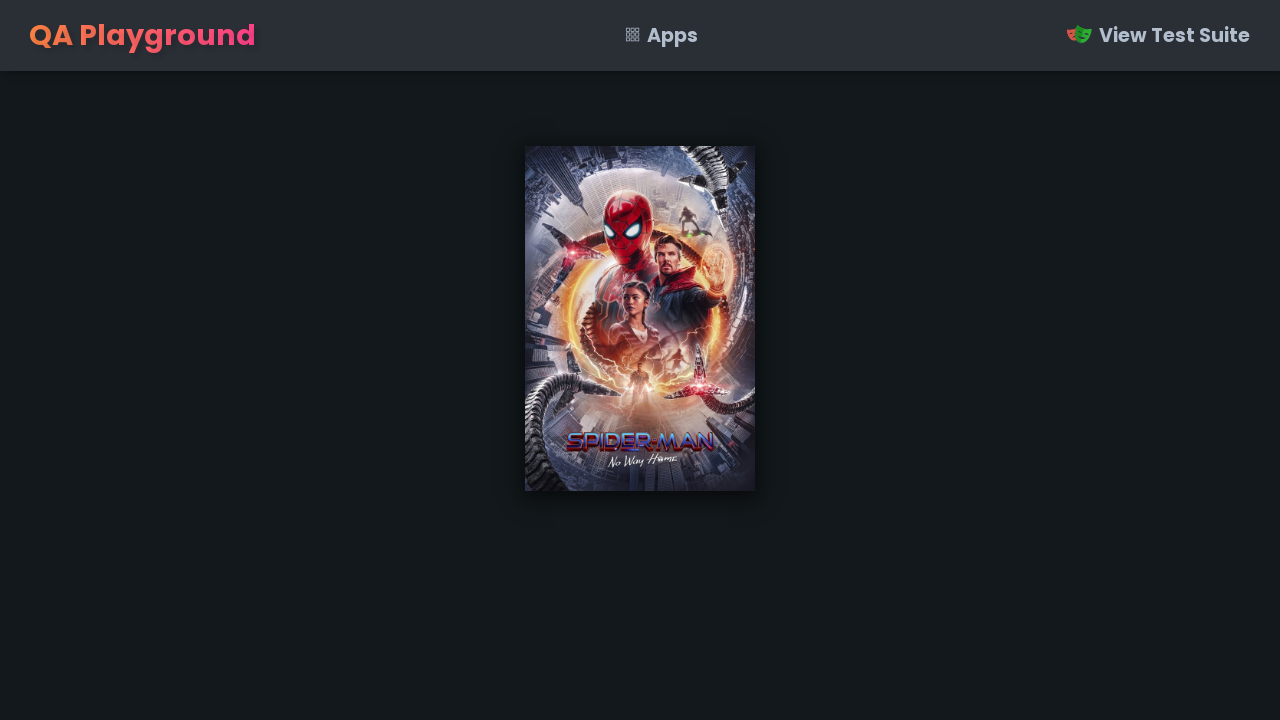

Waited for poster image to become visible
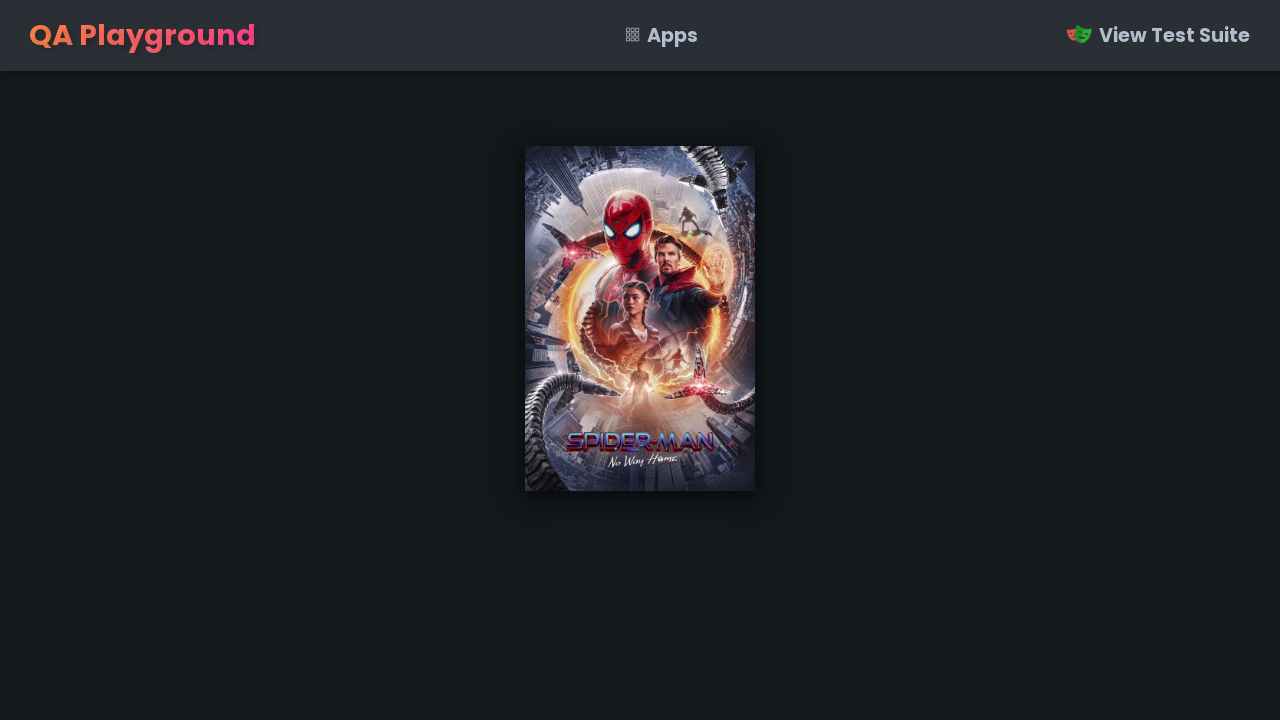

Hovered over the poster image at (640, 319) on img.poster
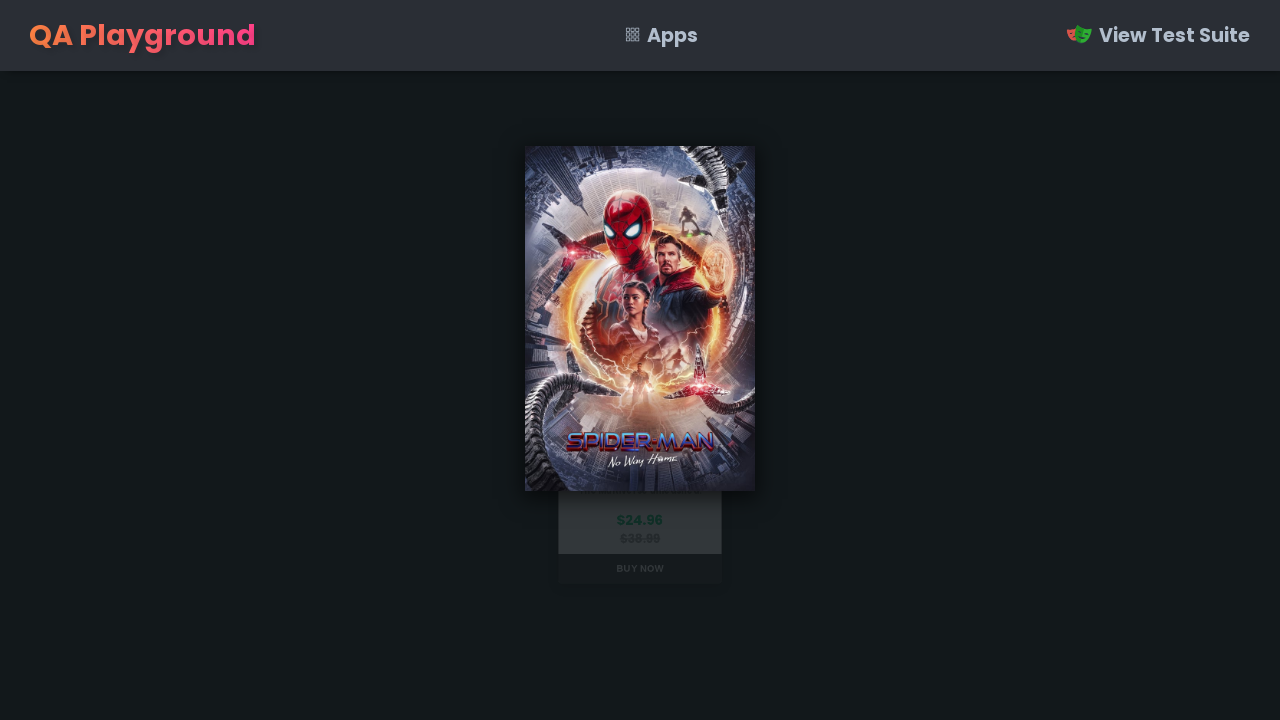

Price element became visible after hovering
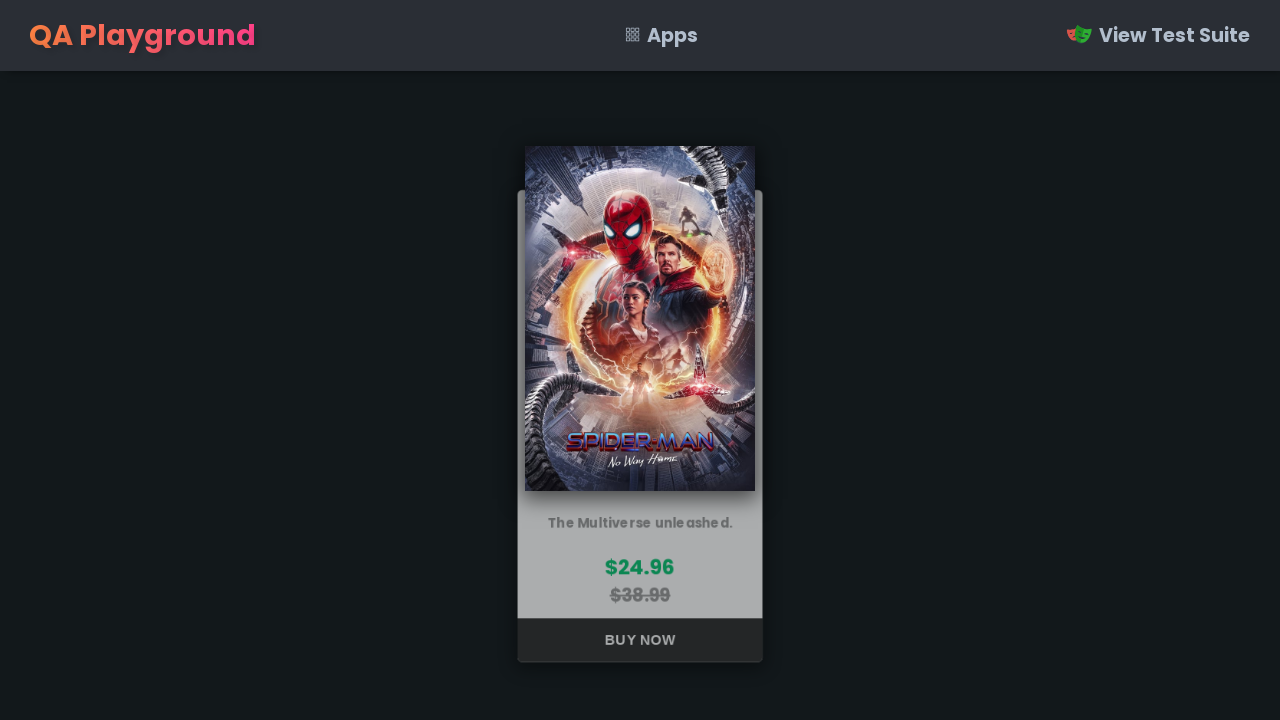

Retrieved price text: $24.96
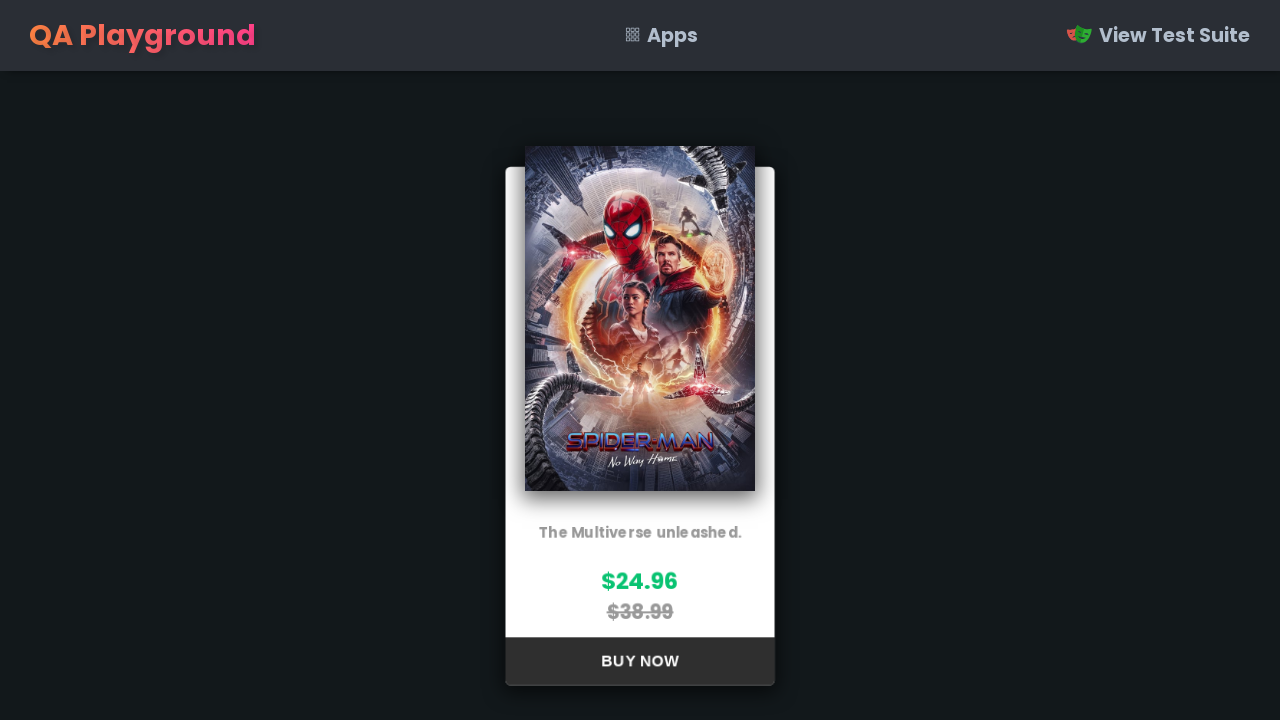

Printed price to console: $24.96
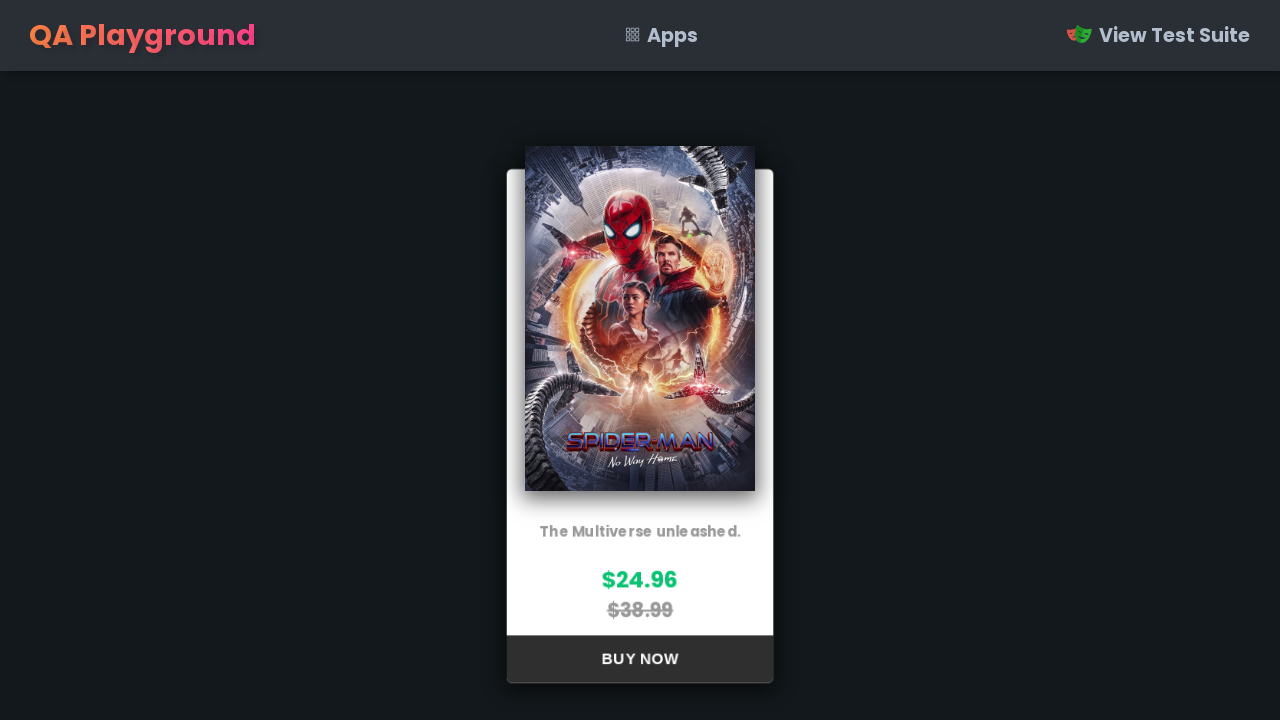

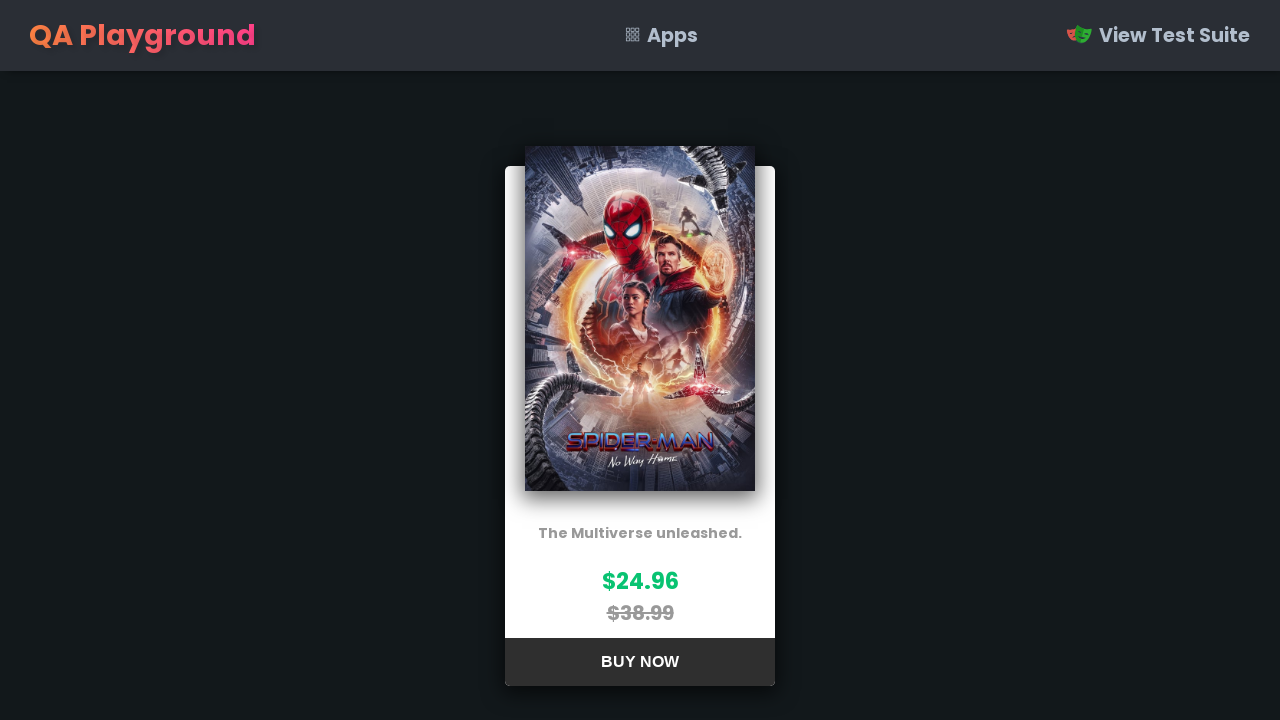